Tests displaying all items after filtering by clicking the All link

Starting URL: https://demo.playwright.dev/todomvc

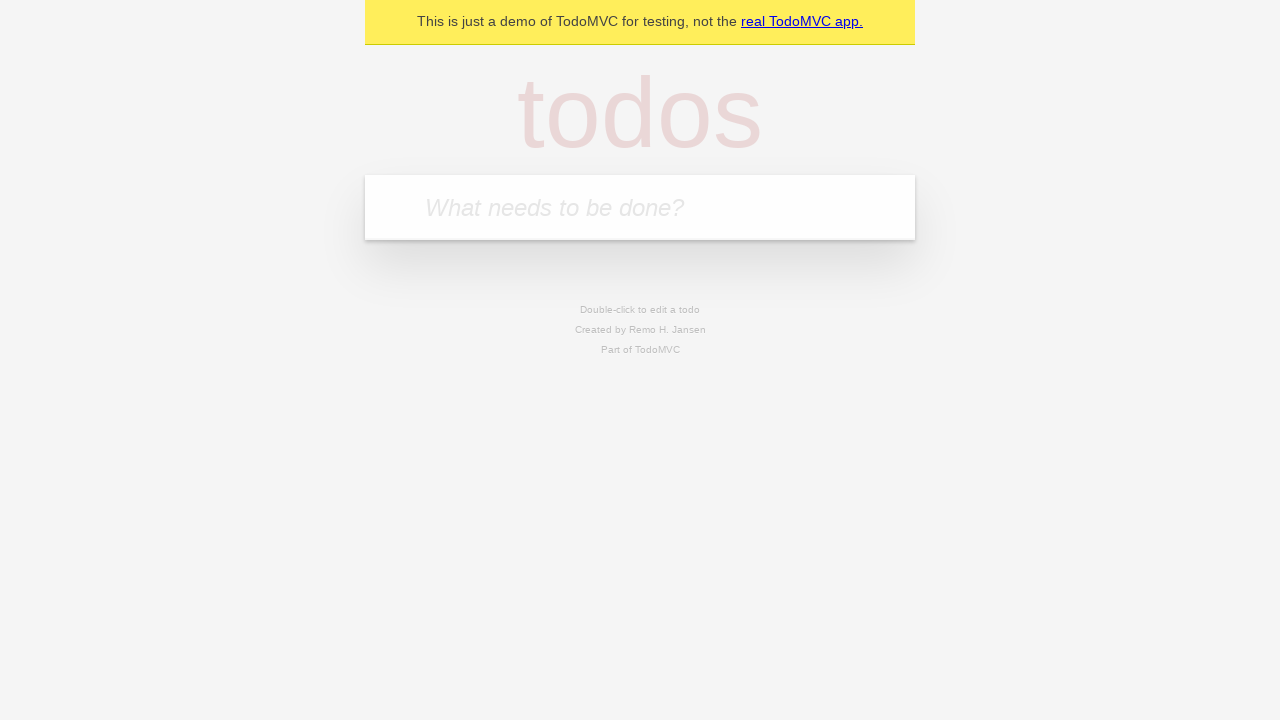

Filled todo input with 'buy some cheese' on internal:attr=[placeholder="What needs to be done?"i]
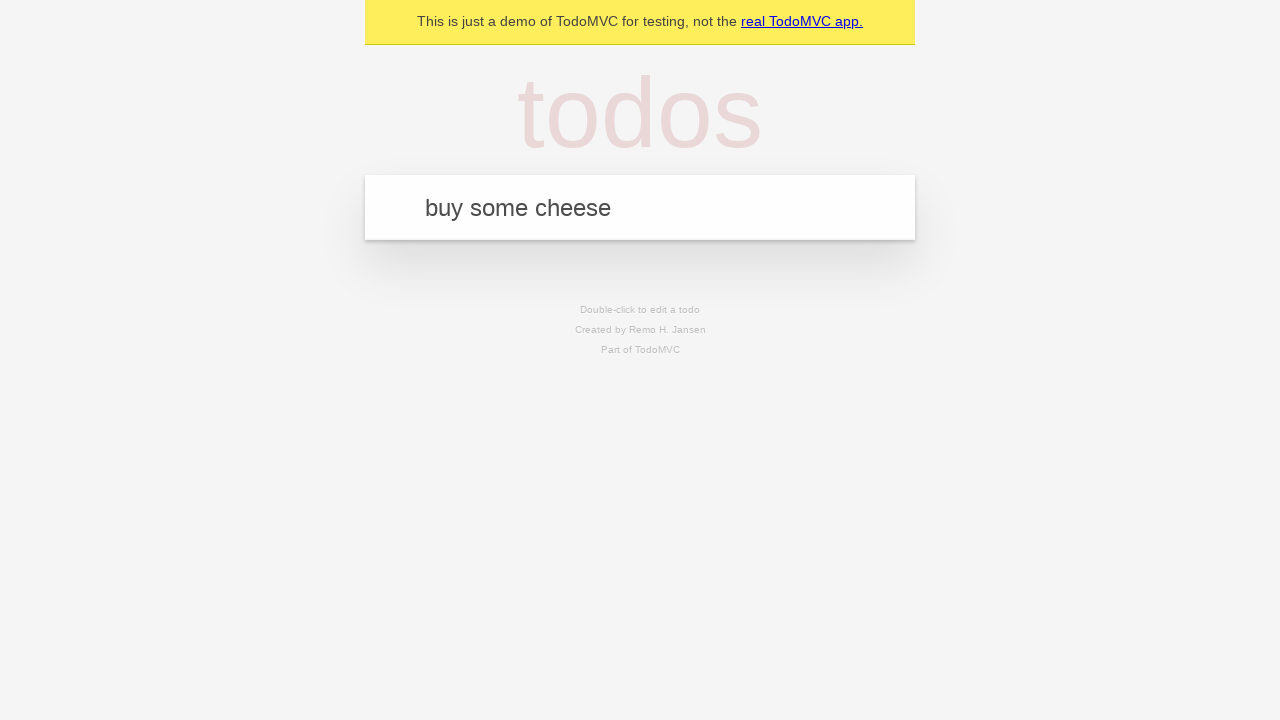

Pressed Enter to create todo 'buy some cheese' on internal:attr=[placeholder="What needs to be done?"i]
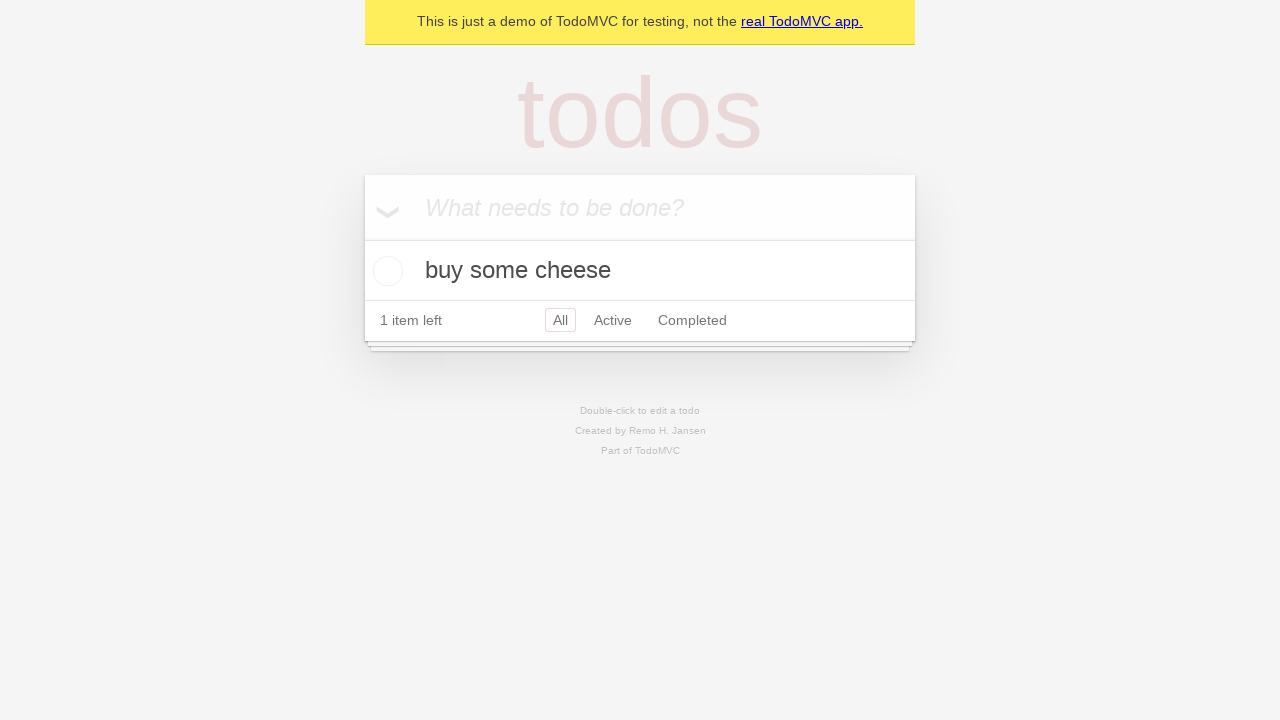

Filled todo input with 'feed the cat' on internal:attr=[placeholder="What needs to be done?"i]
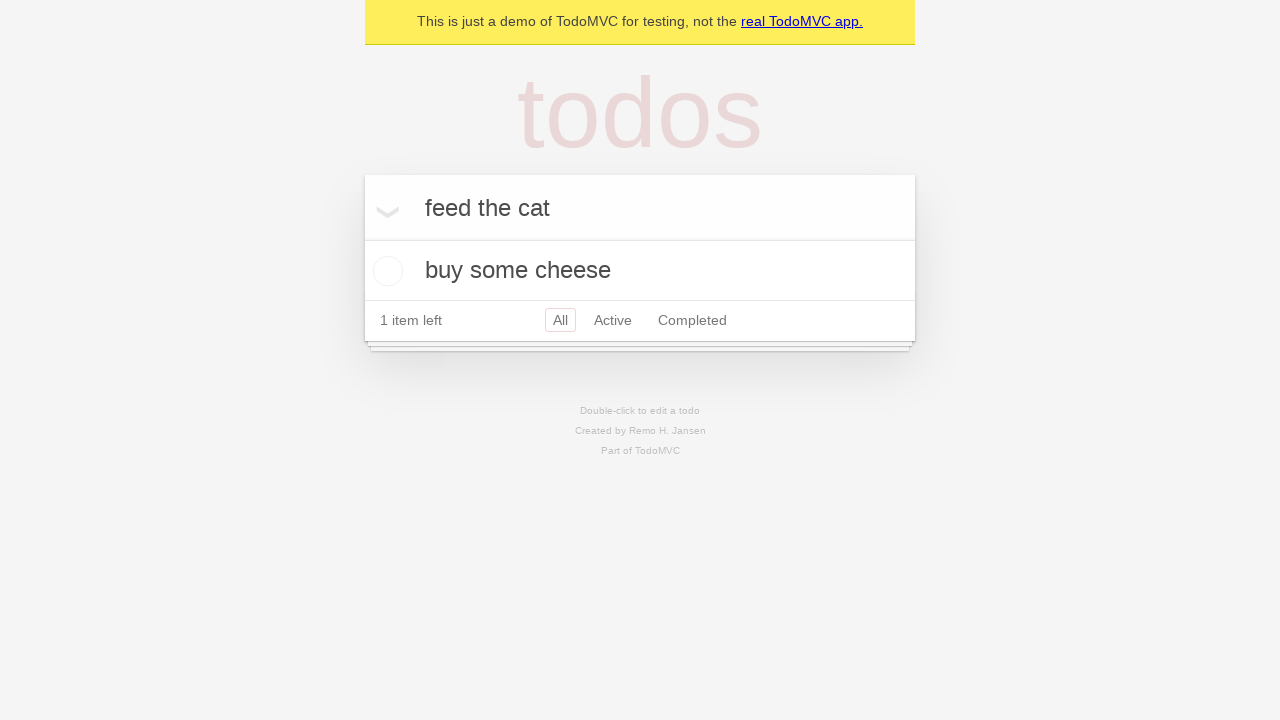

Pressed Enter to create todo 'feed the cat' on internal:attr=[placeholder="What needs to be done?"i]
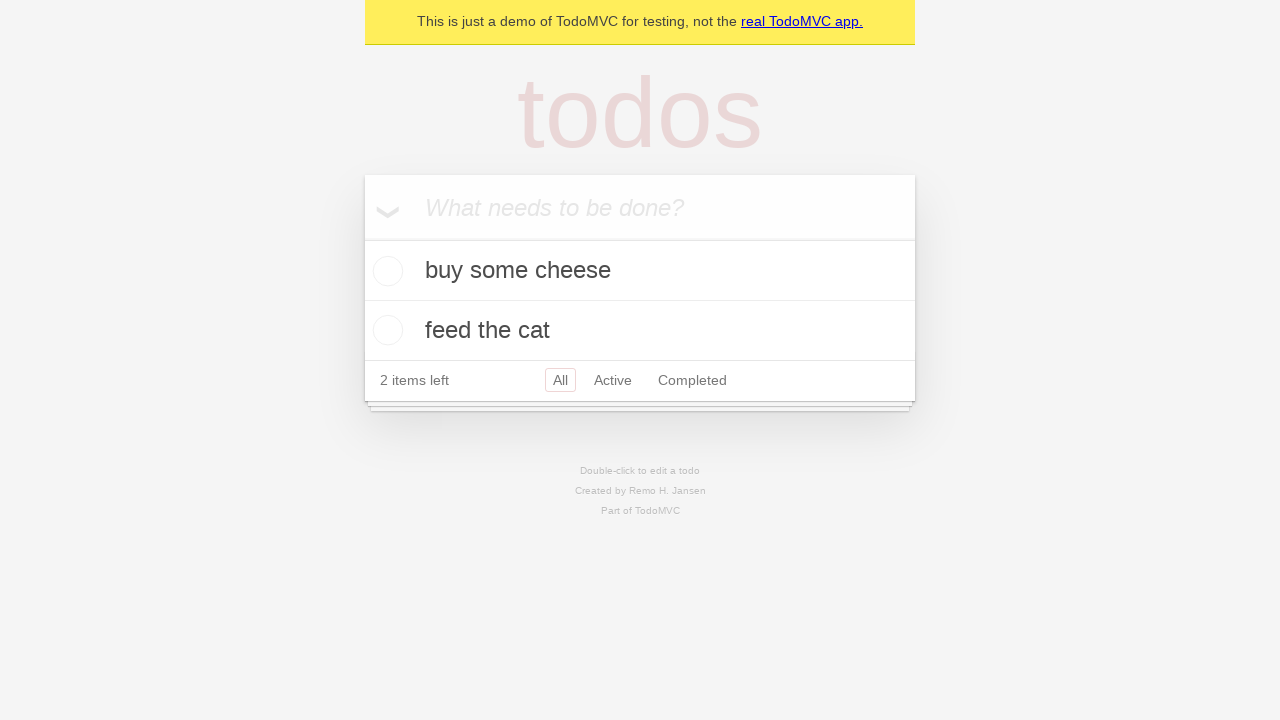

Filled todo input with 'book a doctors appointment' on internal:attr=[placeholder="What needs to be done?"i]
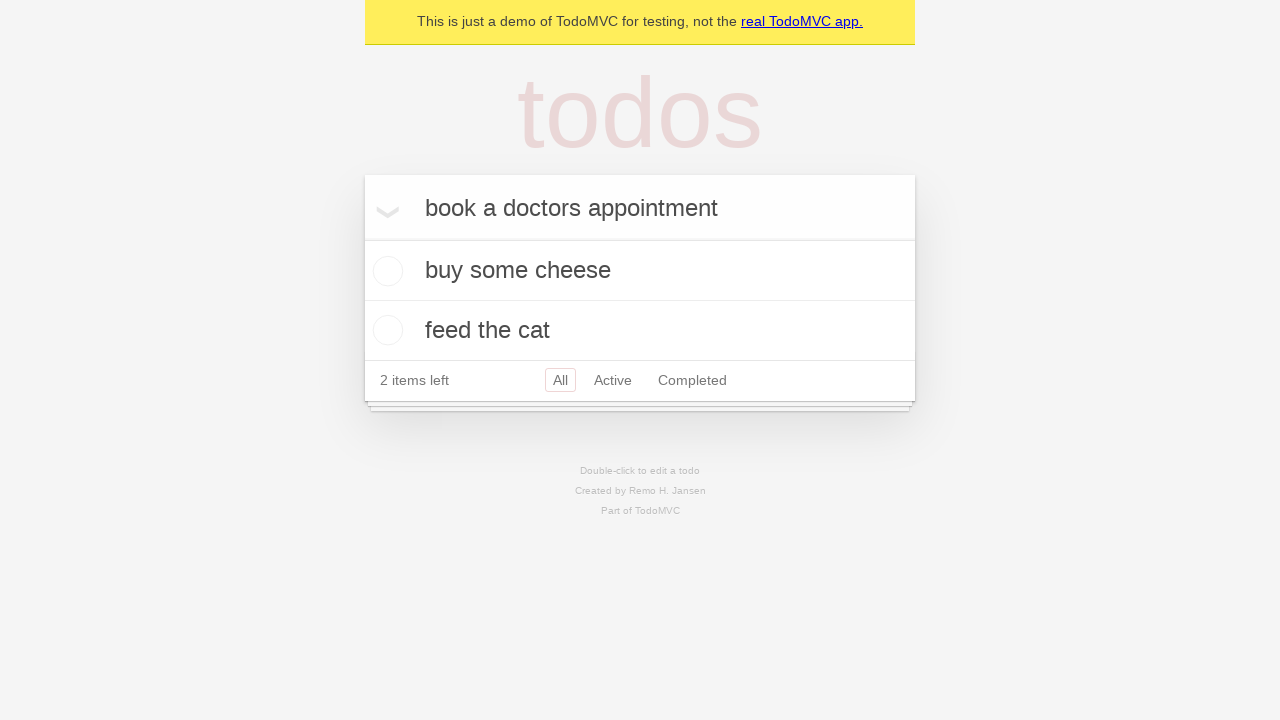

Pressed Enter to create todo 'book a doctors appointment' on internal:attr=[placeholder="What needs to be done?"i]
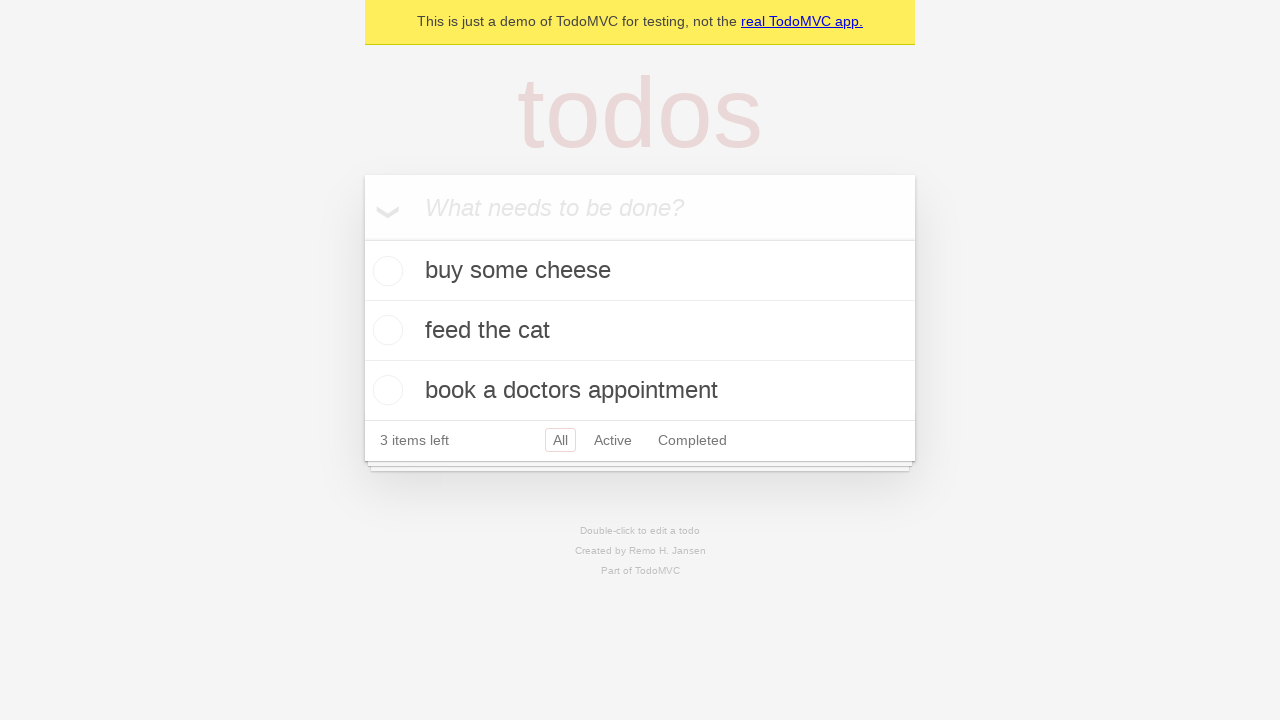

Checked the second todo item checkbox at (385, 330) on internal:testid=[data-testid="todo-item"s] >> nth=1 >> internal:role=checkbox
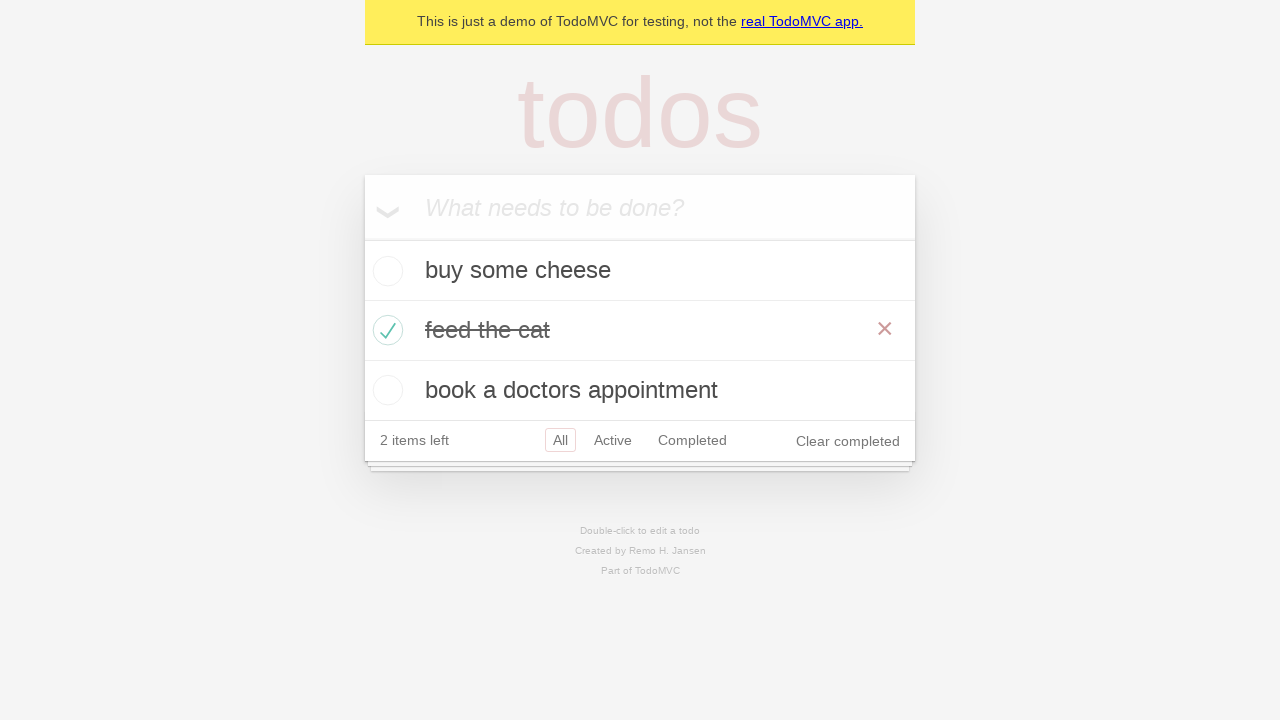

Clicked Active filter link at (613, 440) on internal:role=link[name="Active"i]
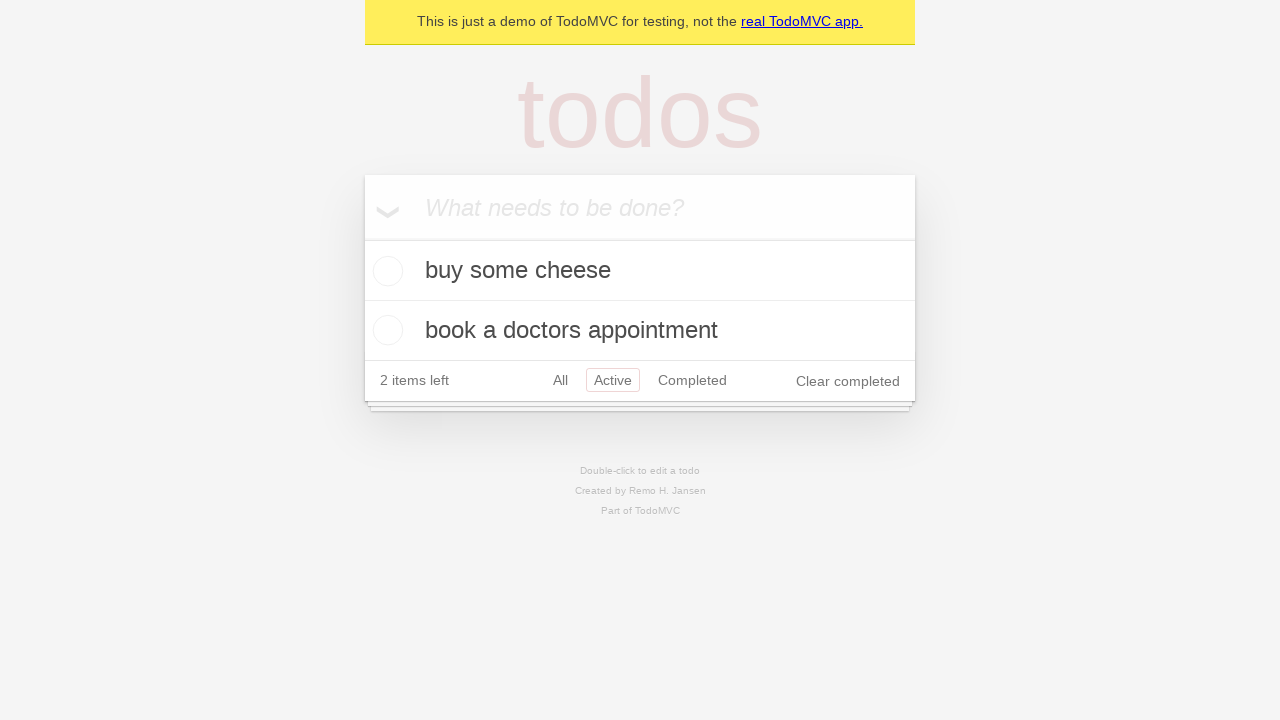

Clicked Completed filter link at (692, 380) on internal:role=link[name="Completed"i]
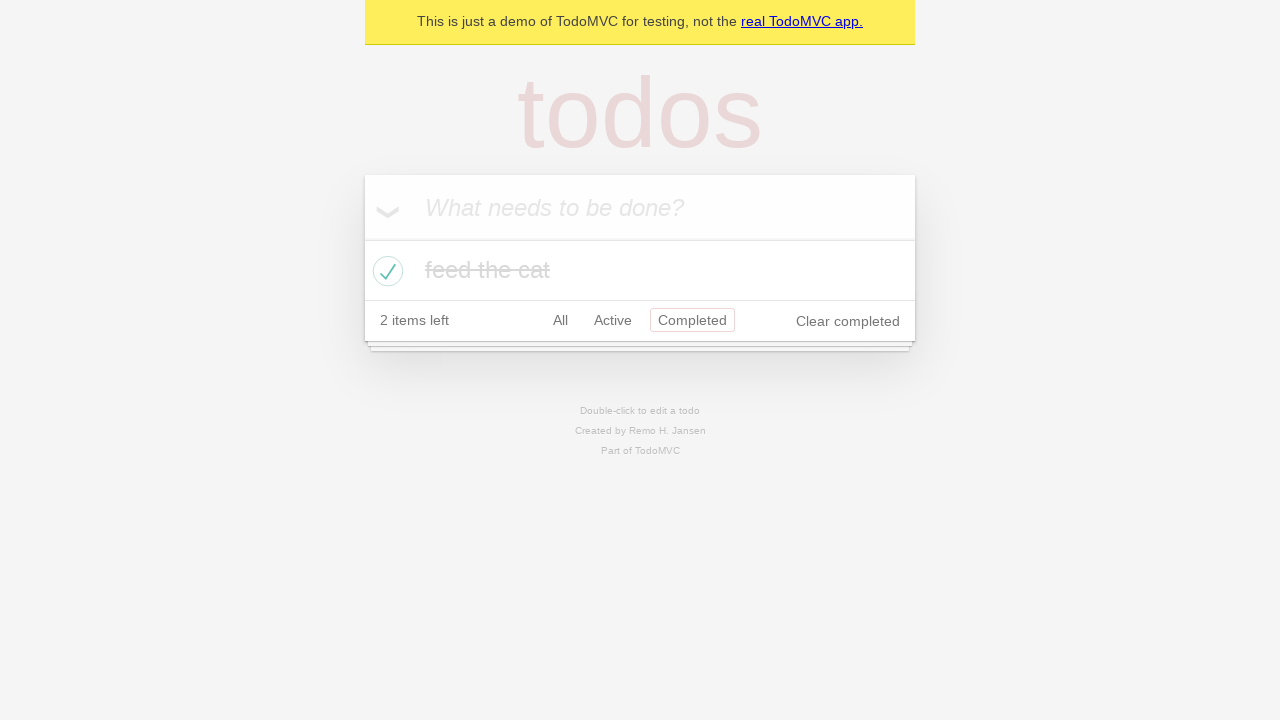

Clicked All filter link to display all items at (560, 320) on internal:role=link[name="All"i]
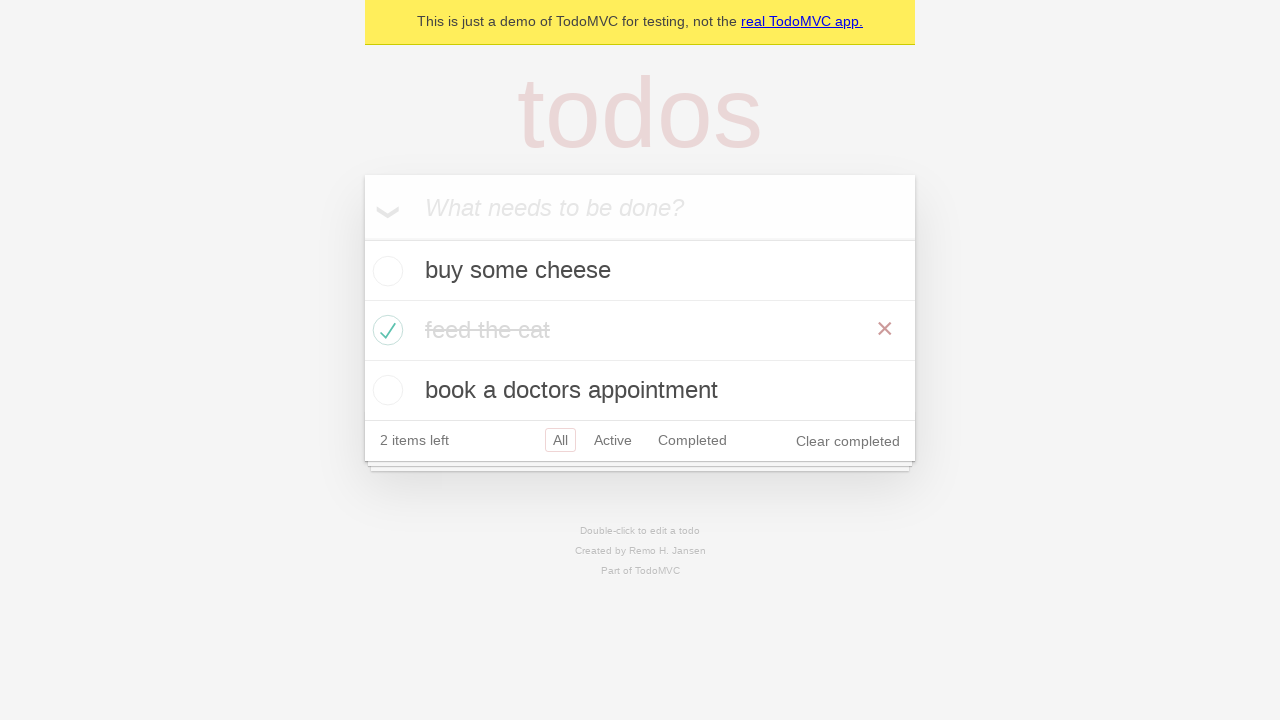

All todo items have loaded
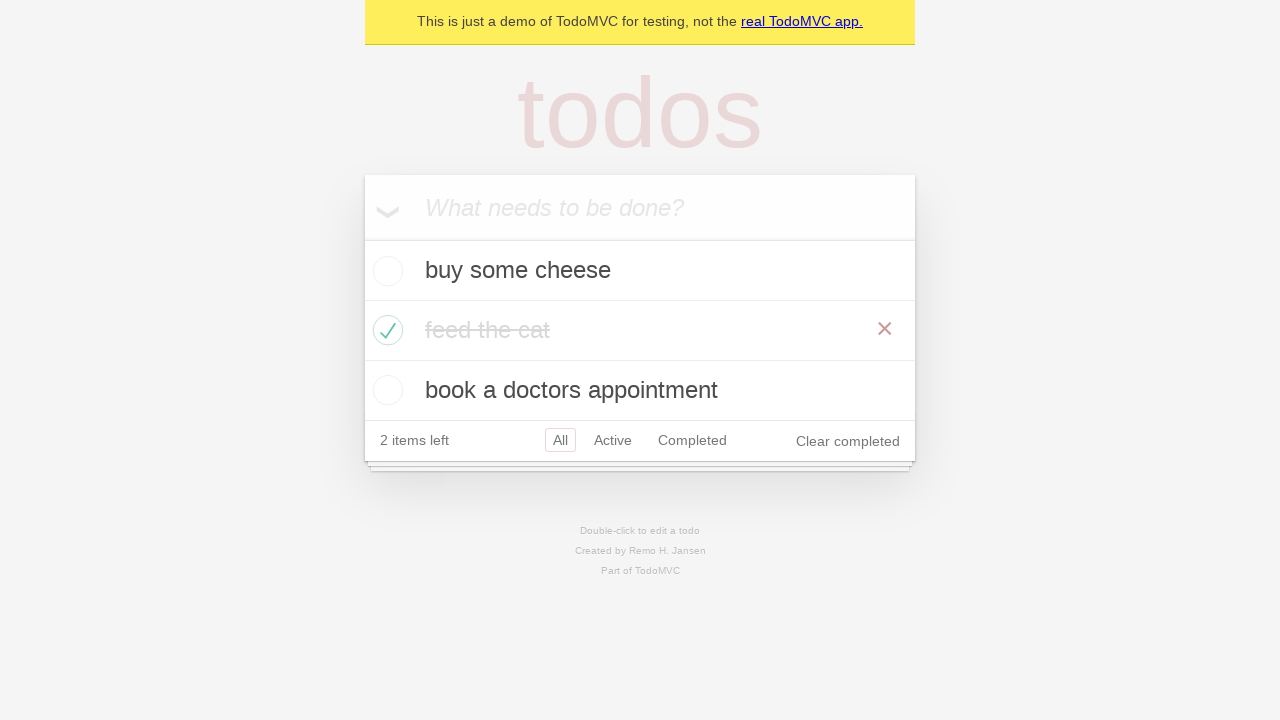

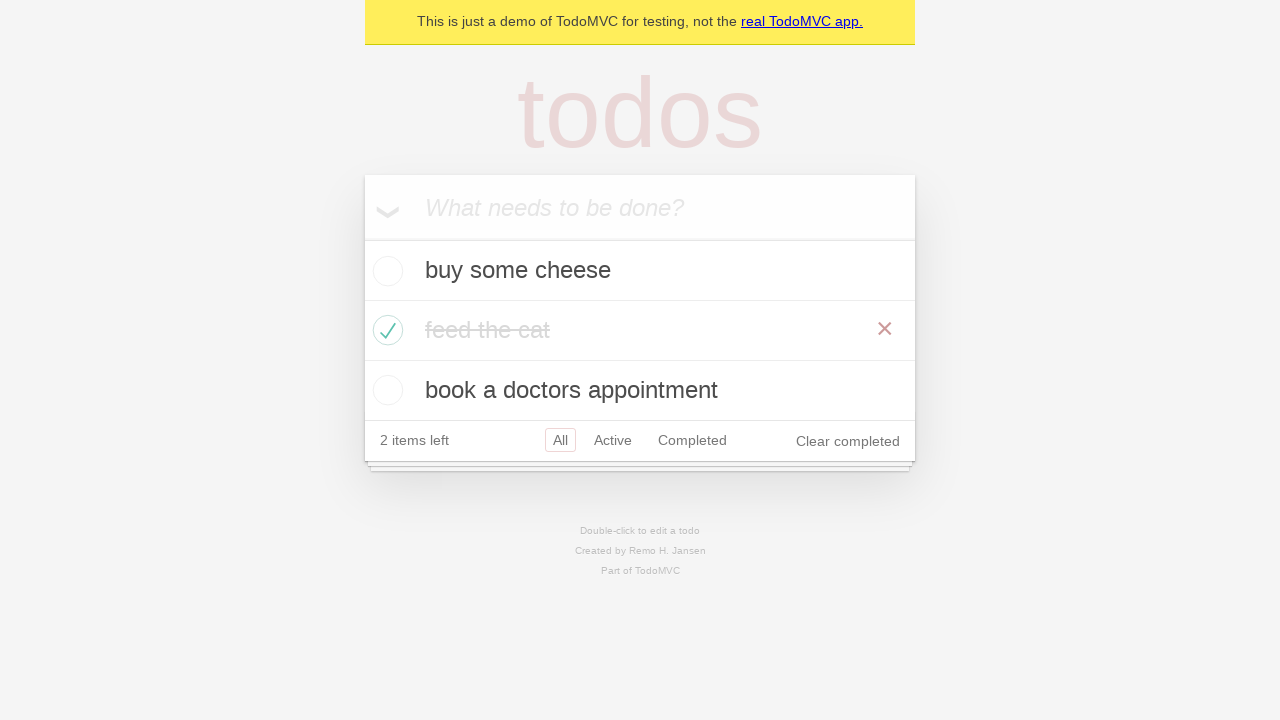